Tests filtering to display only active (incomplete) items

Starting URL: https://demo.playwright.dev/todomvc

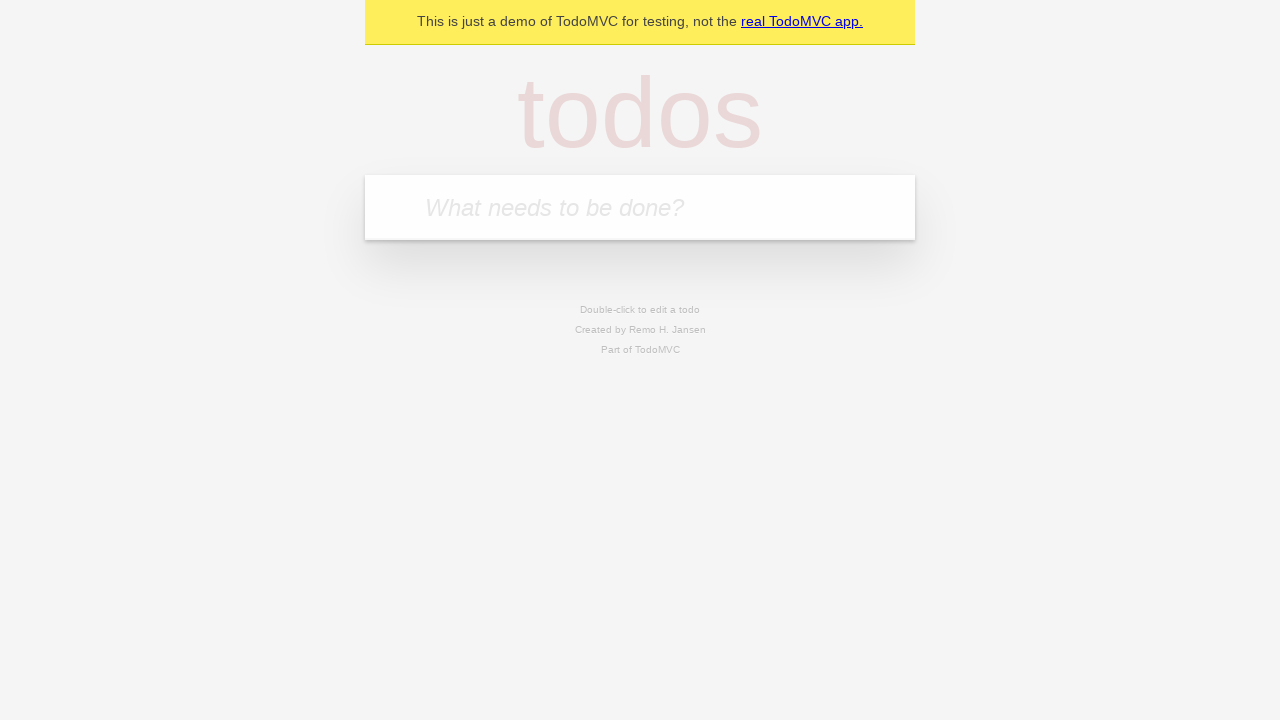

Filled todo input with 'buy some cheese' on internal:attr=[placeholder="What needs to be done?"i]
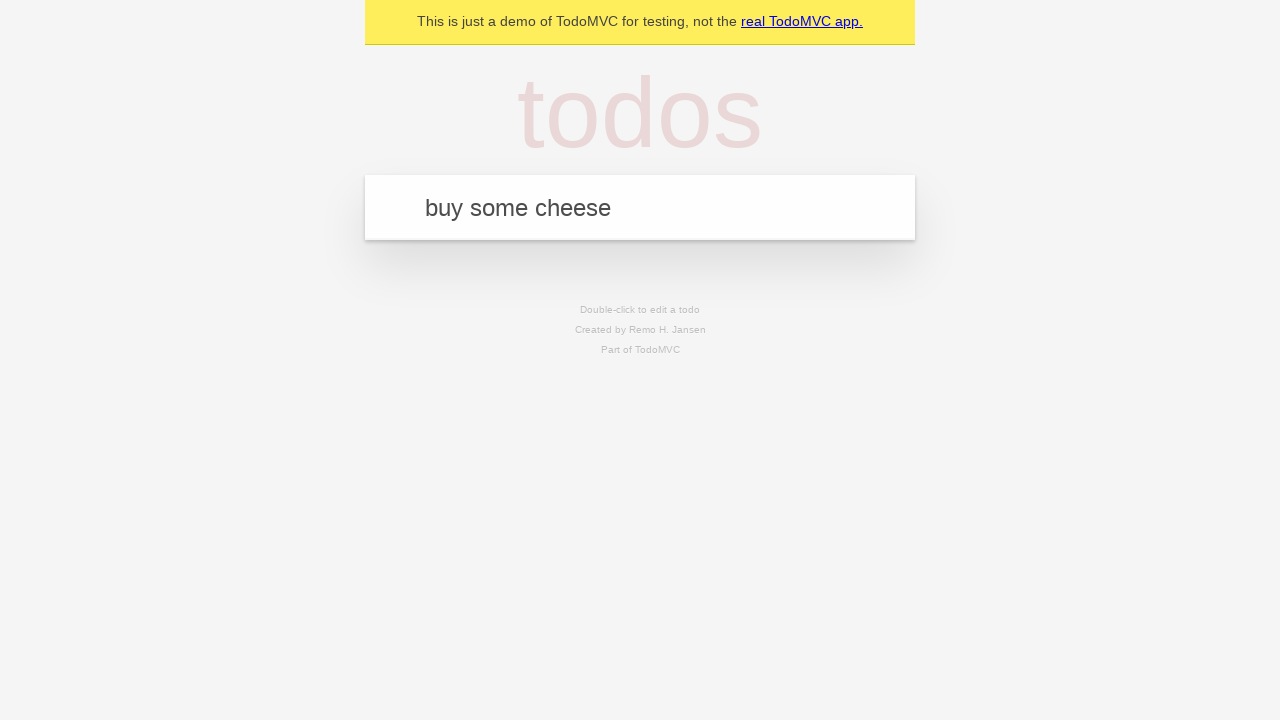

Pressed Enter to create todo 'buy some cheese' on internal:attr=[placeholder="What needs to be done?"i]
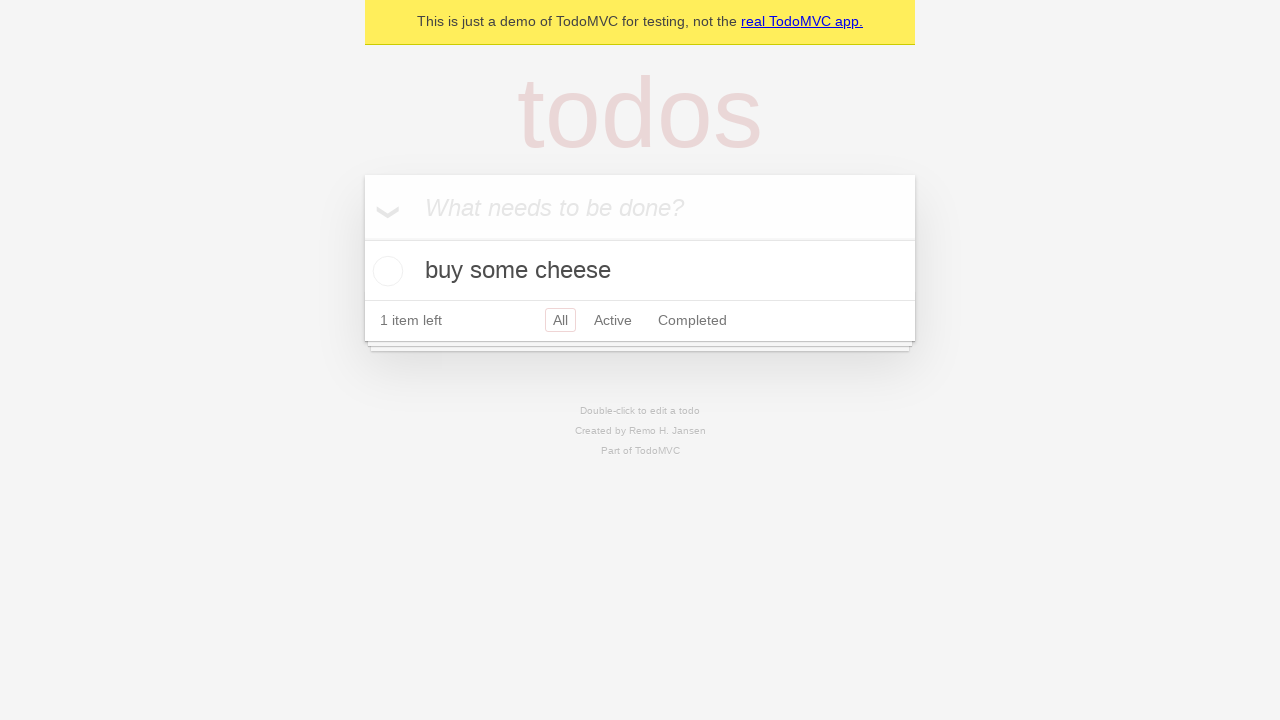

Filled todo input with 'feed the cat' on internal:attr=[placeholder="What needs to be done?"i]
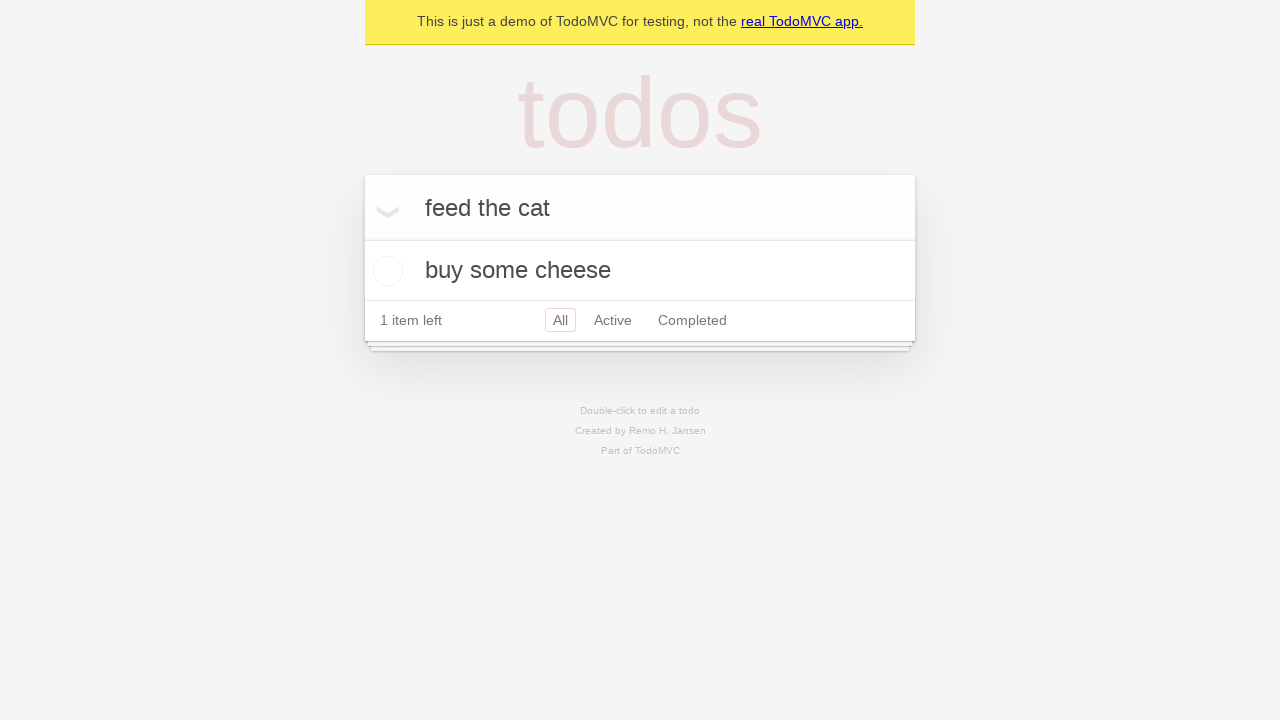

Pressed Enter to create todo 'feed the cat' on internal:attr=[placeholder="What needs to be done?"i]
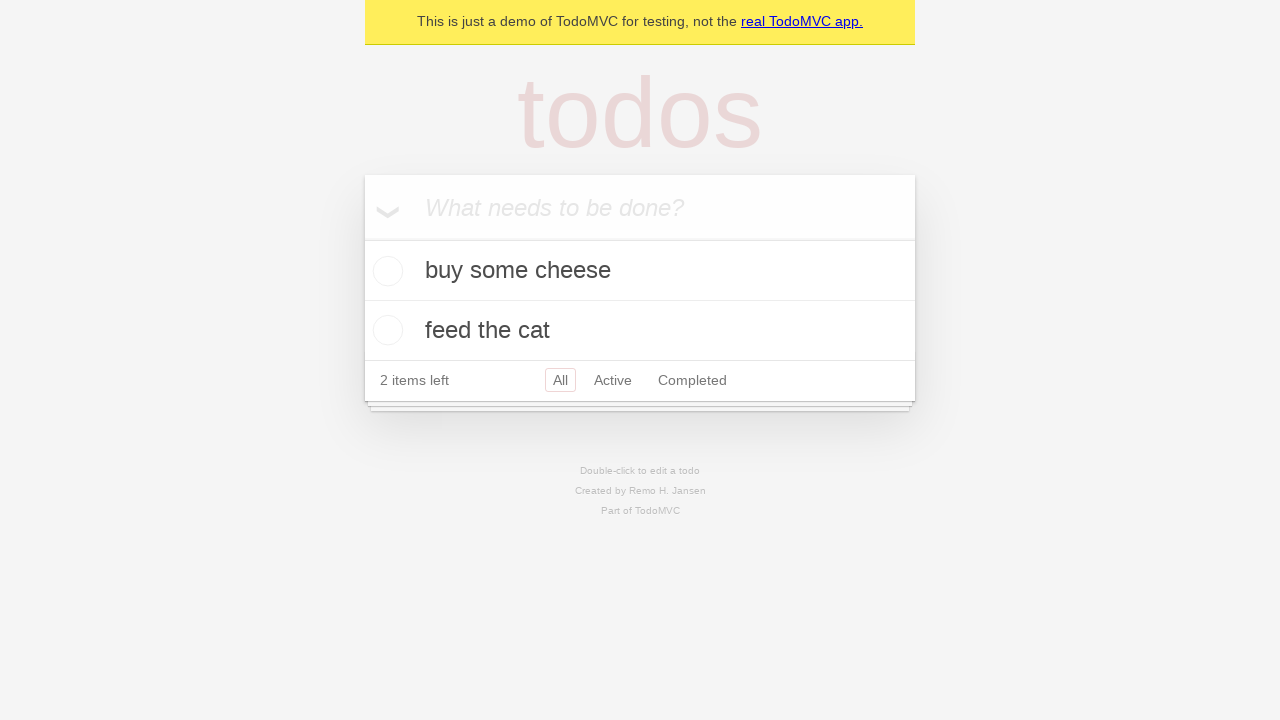

Filled todo input with 'book a doctors appointment' on internal:attr=[placeholder="What needs to be done?"i]
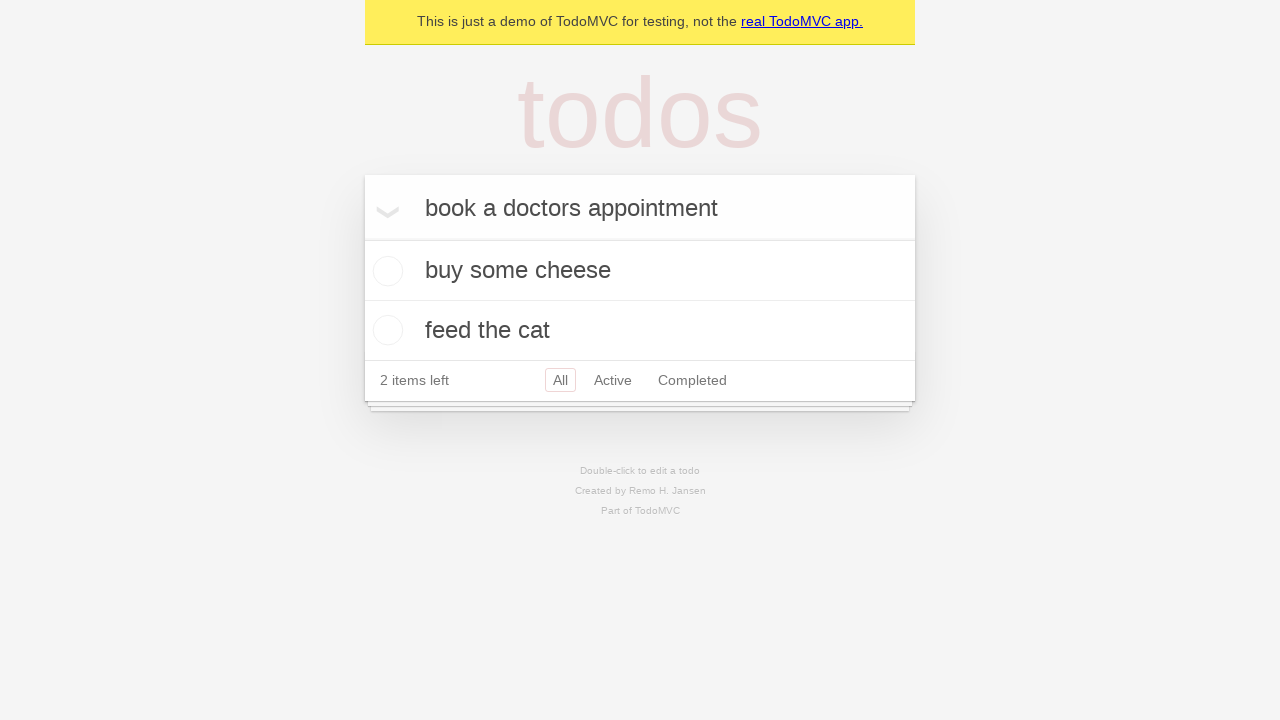

Pressed Enter to create todo 'book a doctors appointment' on internal:attr=[placeholder="What needs to be done?"i]
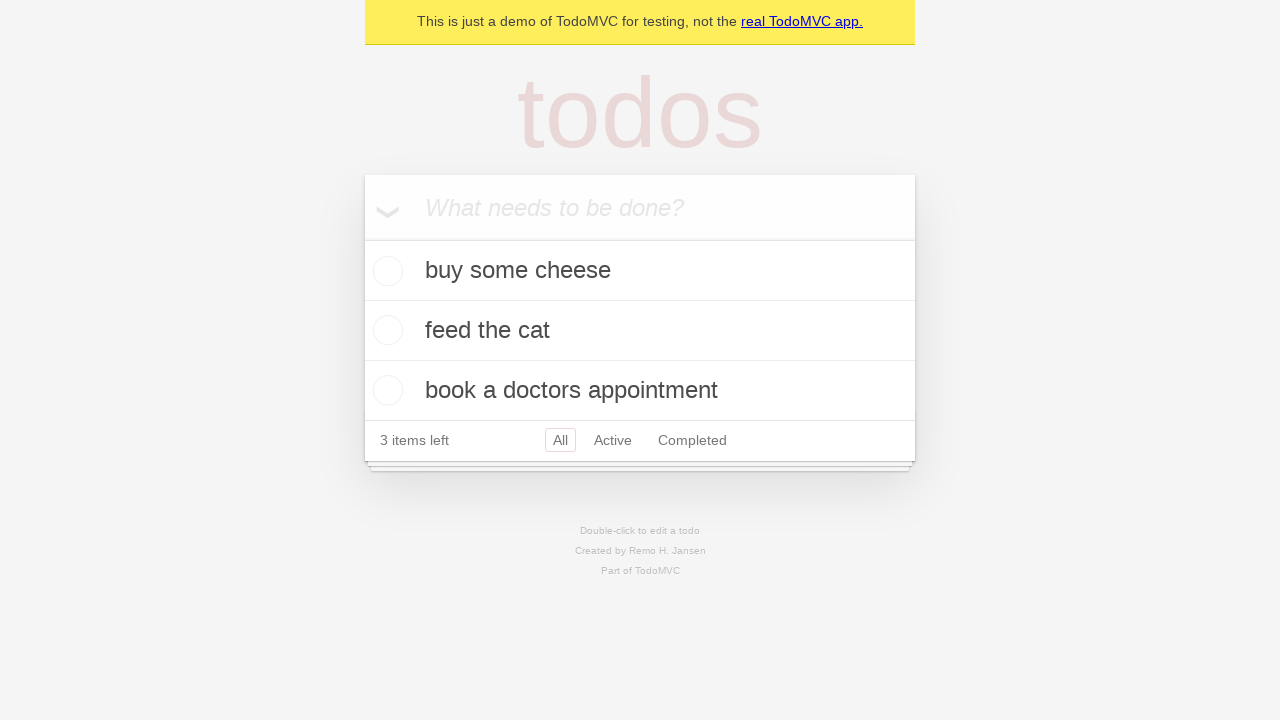

Checked the second todo item as complete at (385, 330) on internal:testid=[data-testid="todo-item"s] >> nth=1 >> internal:role=checkbox
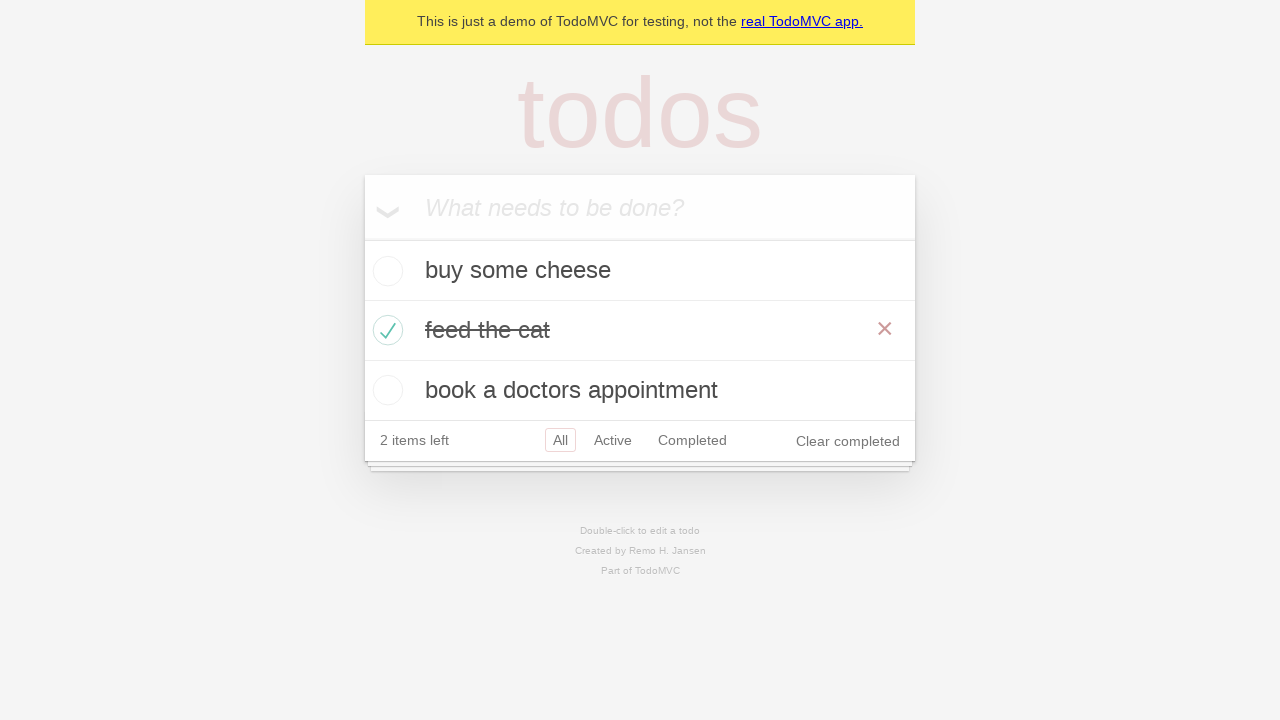

Clicked Active filter to display only incomplete items at (613, 440) on internal:role=link[name="Active"i]
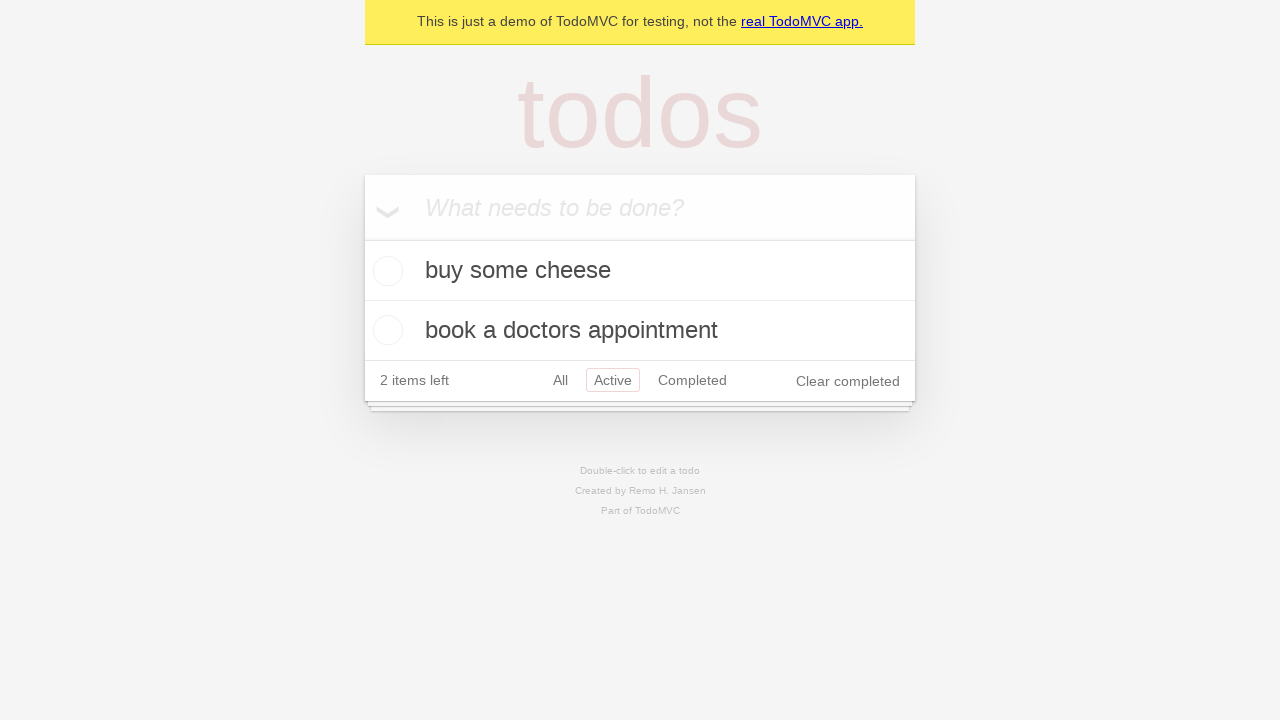

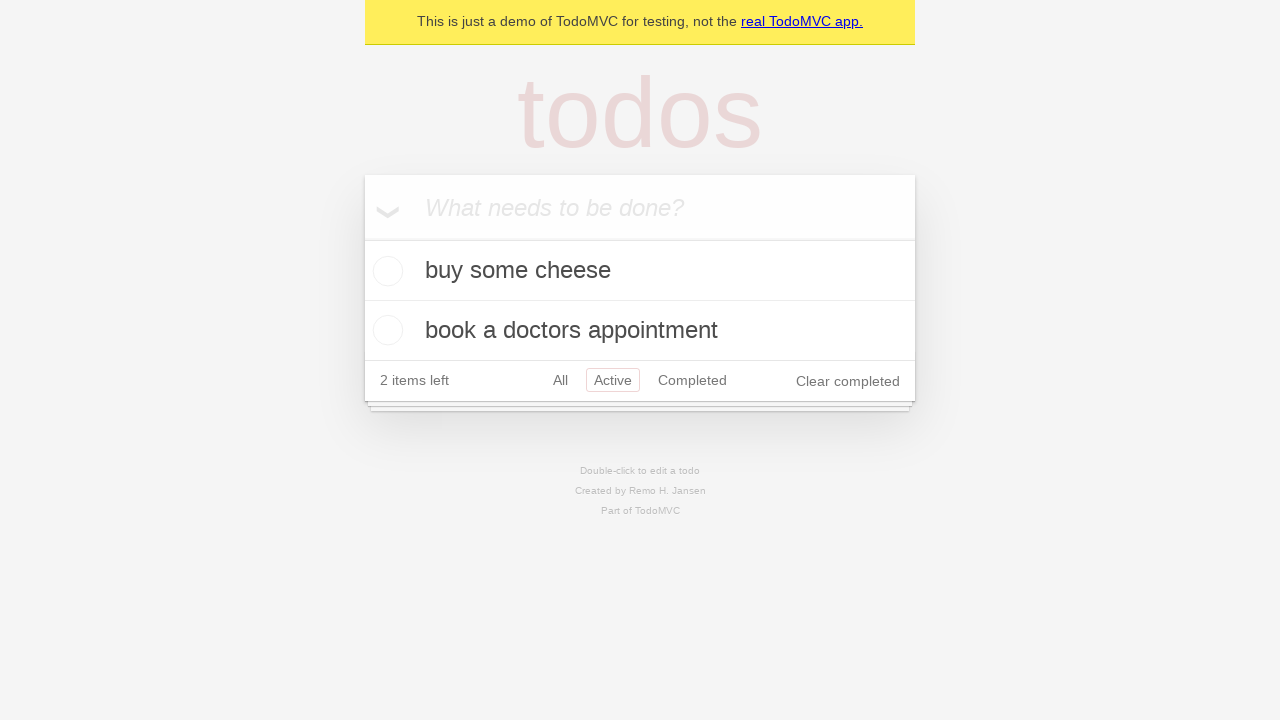